Tests click and hold mouse interaction by holding down on an element with text 'G' and then releasing it

Starting URL: https://selenium08.blogspot.com/2020/01/click-and-hold.html

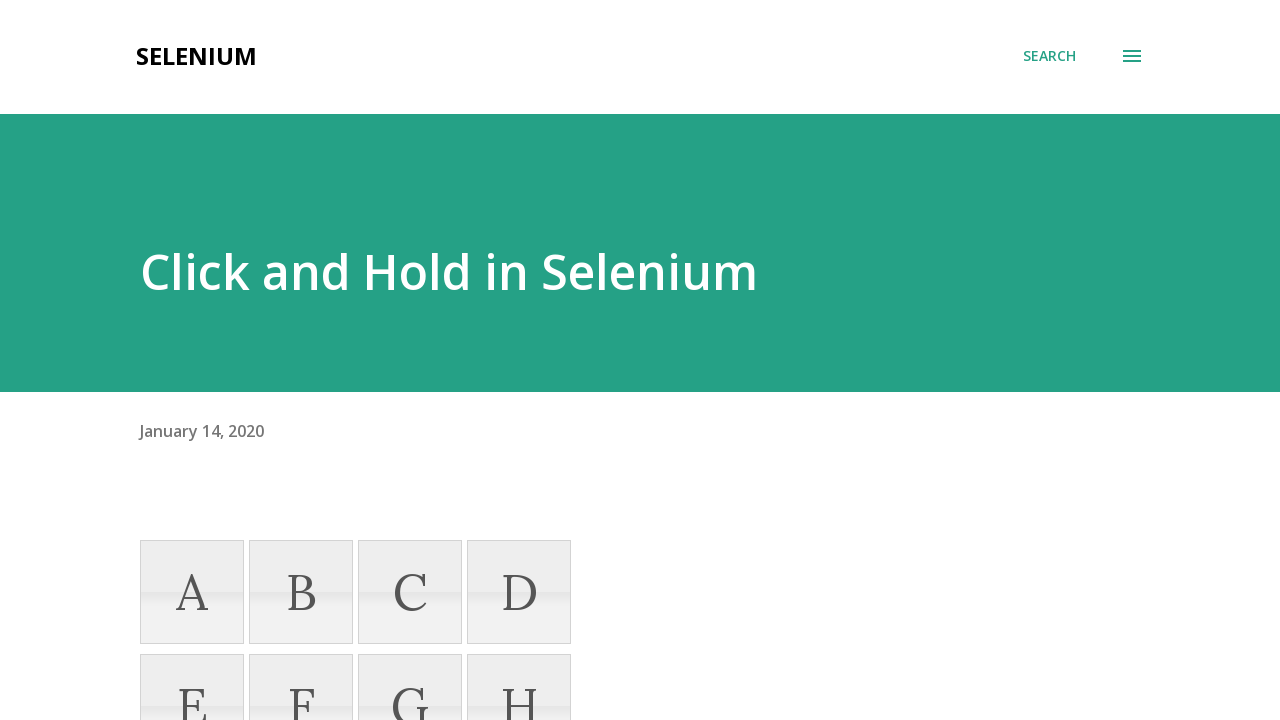

Located element with text 'G'
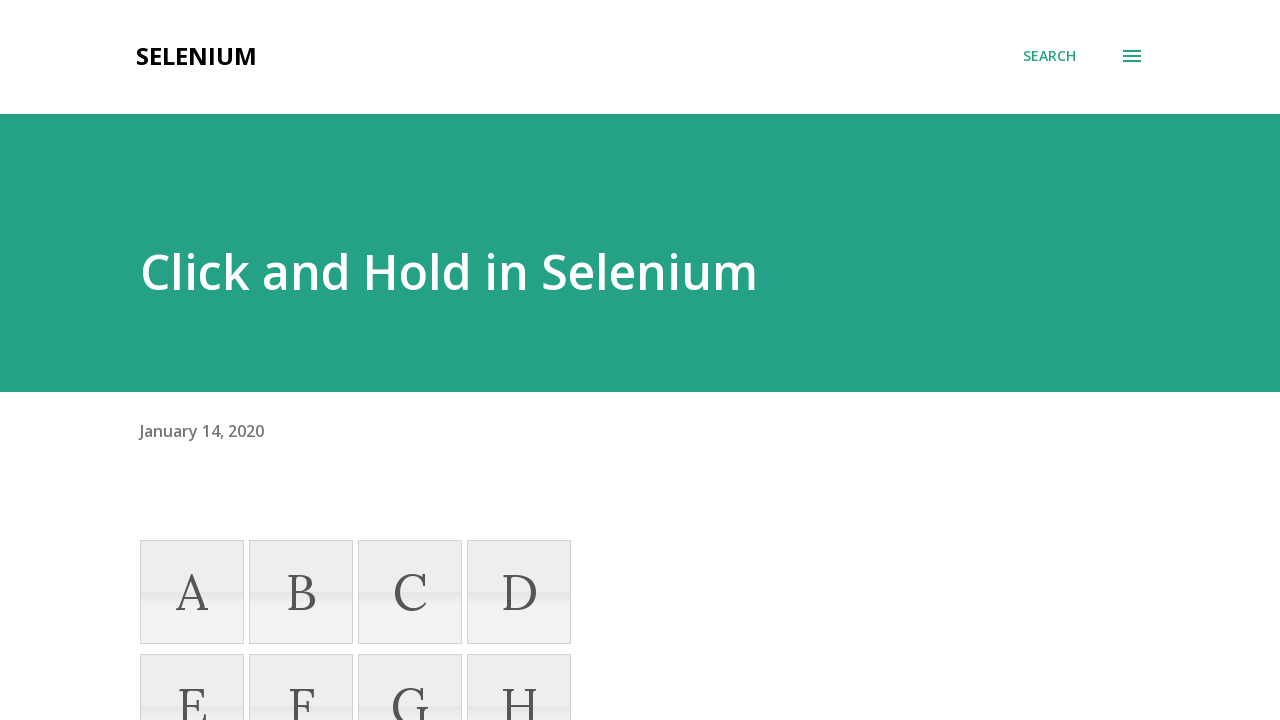

Hovered over element with text 'G' at (410, 668) on xpath=//li[text()= 'G']
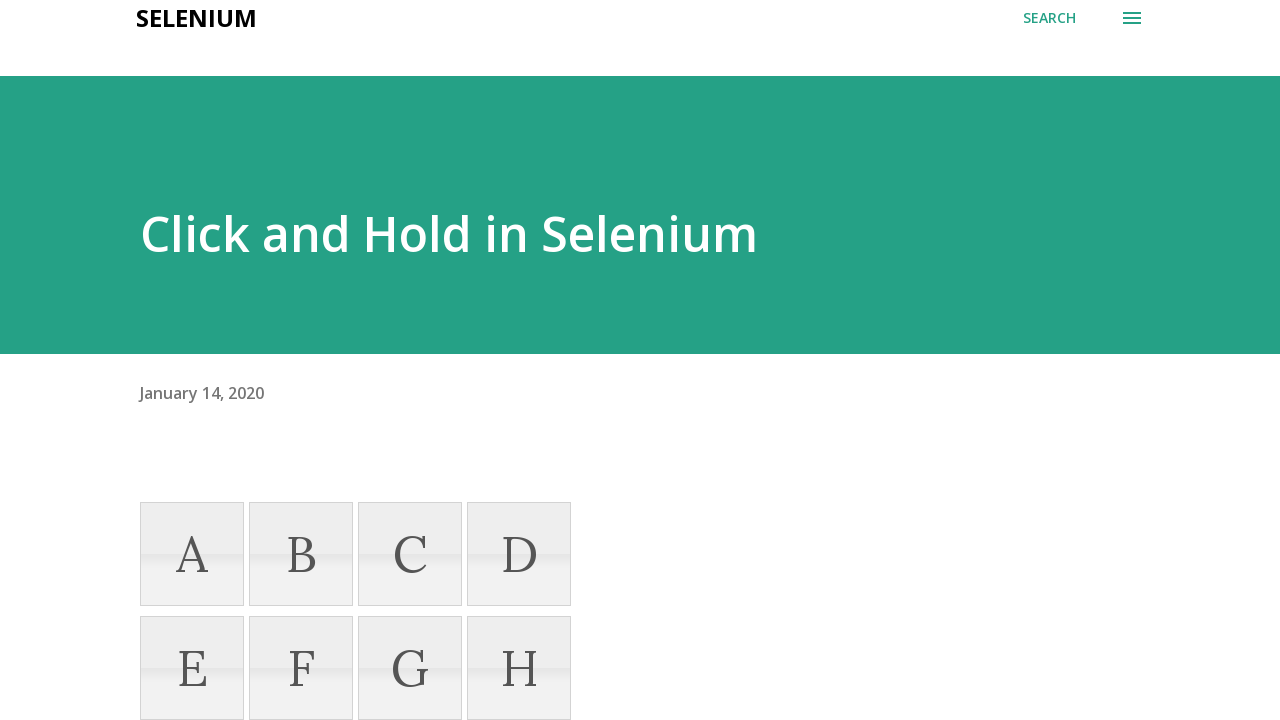

Pressed and held mouse button down on element 'G' at (410, 668)
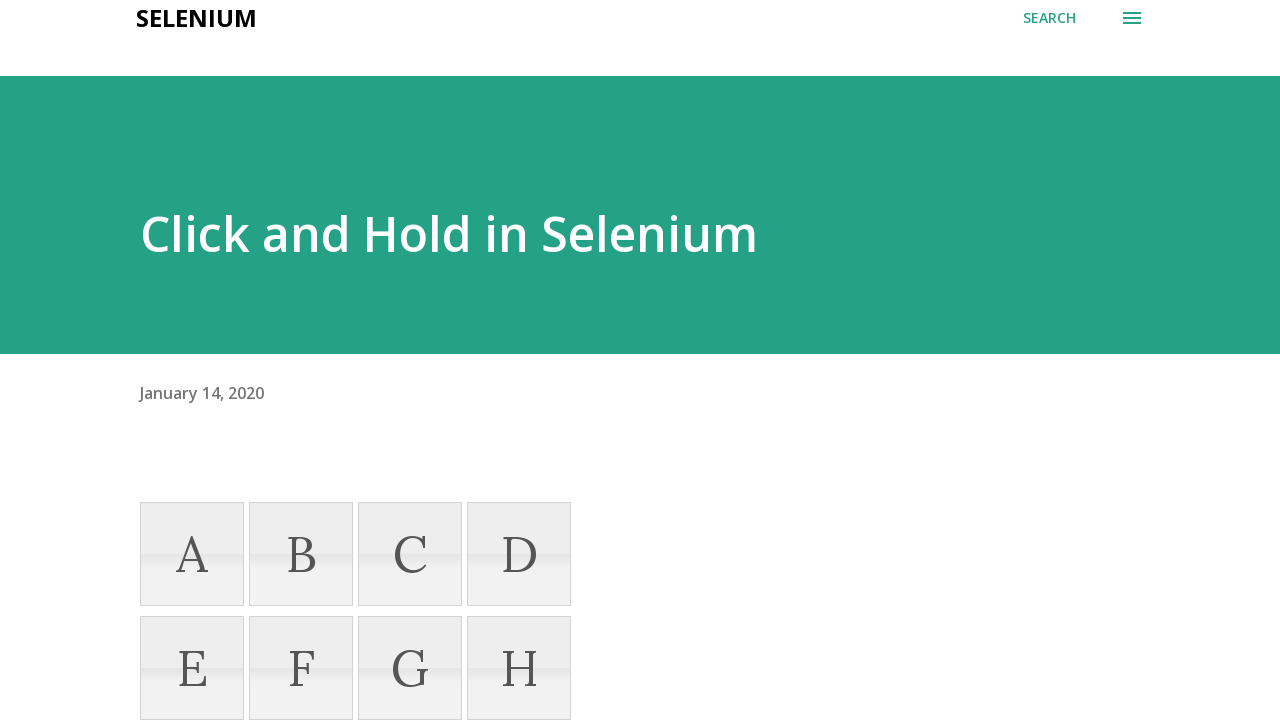

Waited 1 second while holding mouse button
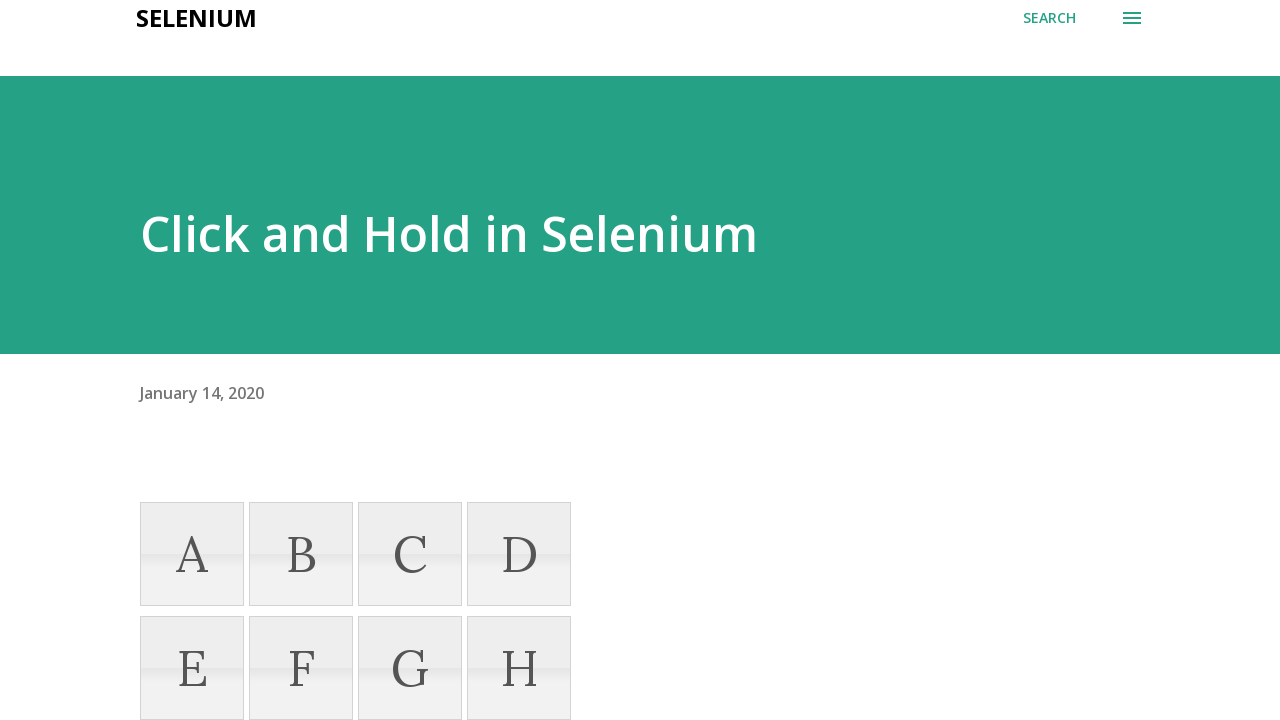

Released mouse button after hold at (410, 668)
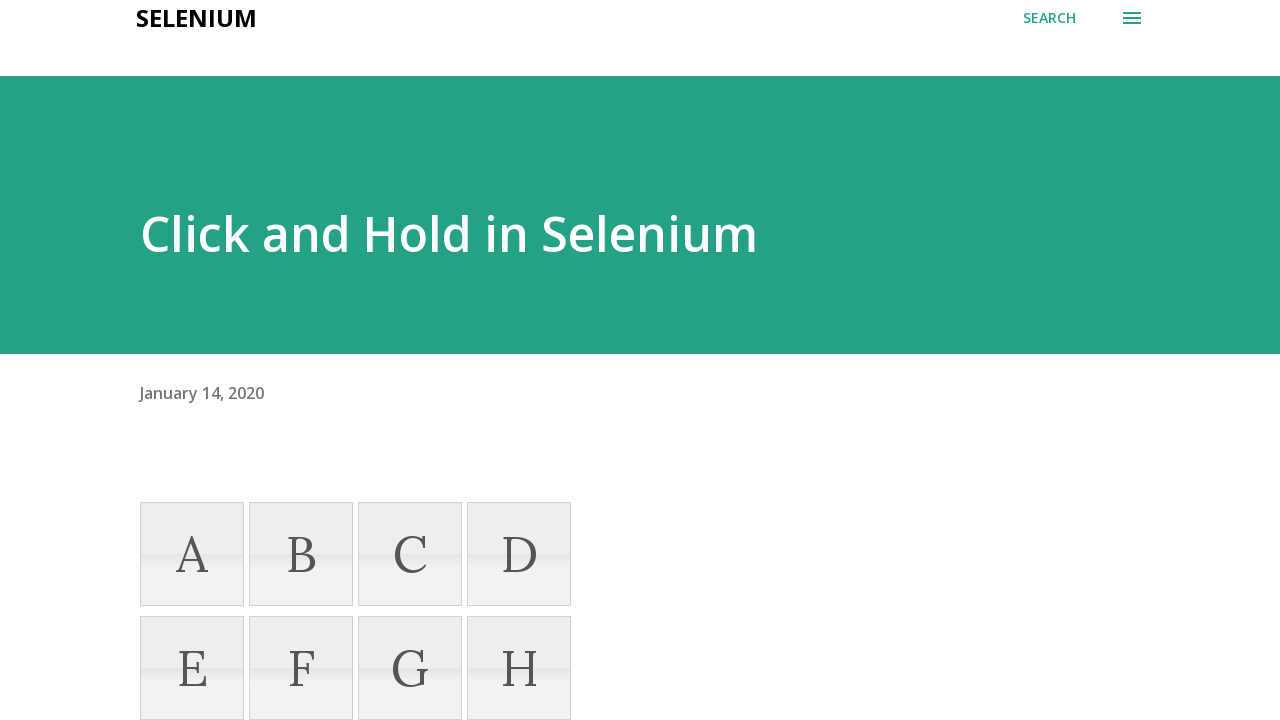

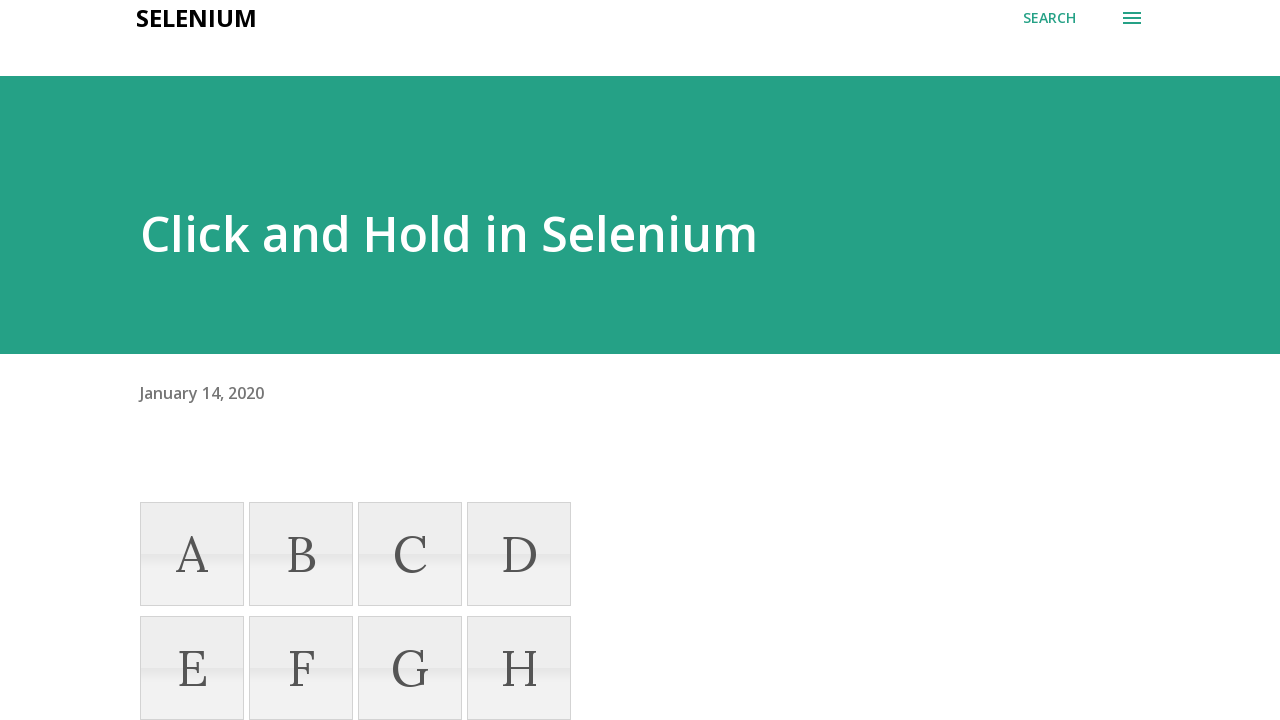